Tests the product catalog navigation on a Pency store by dismissing onboarding modal, scrolling to load categories, expanding category sections, clicking on products to view details, opening product images, and navigating back to the product list.

Starting URL: https://pency.app/disglutenfree

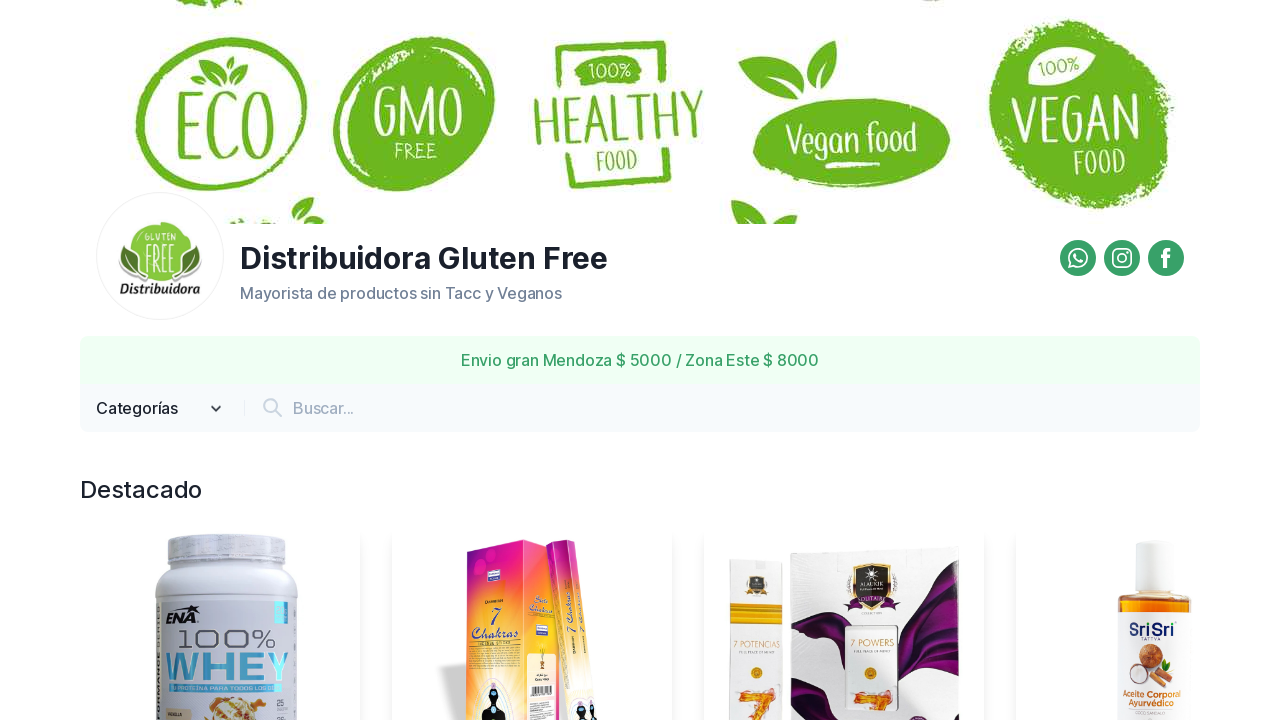

Onboarding modal did not appear
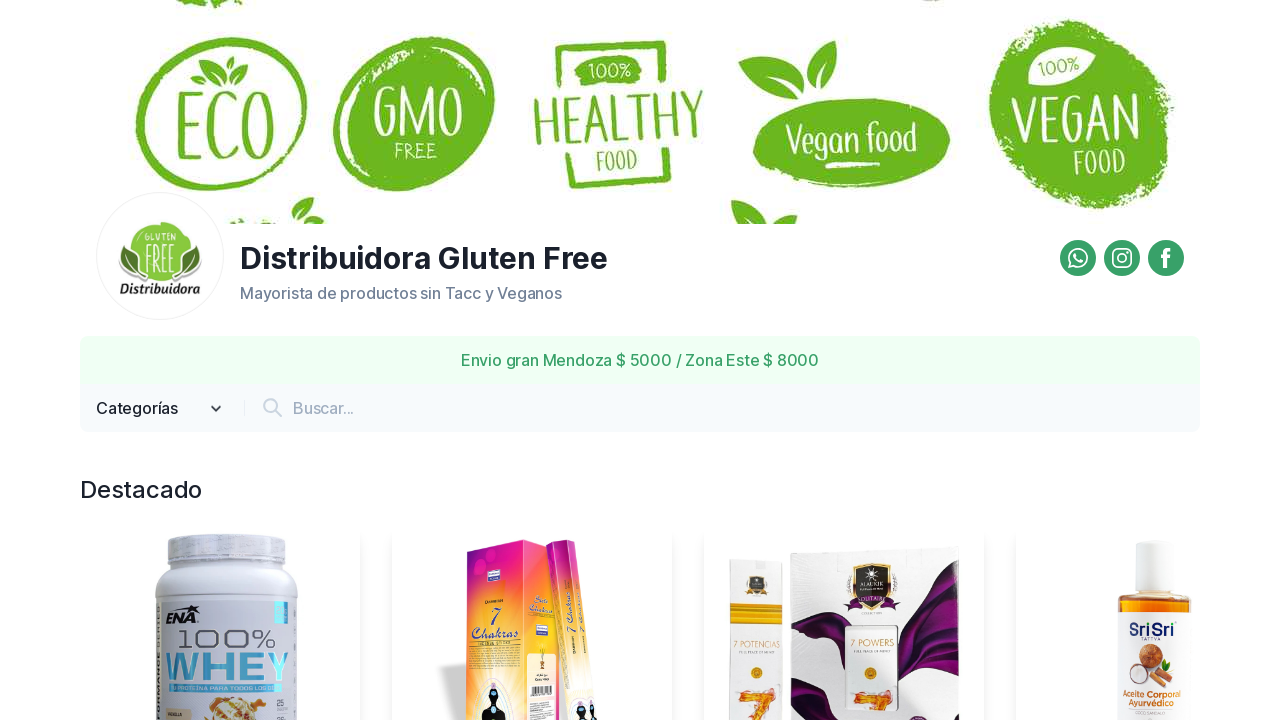

Scrolled down to load all content
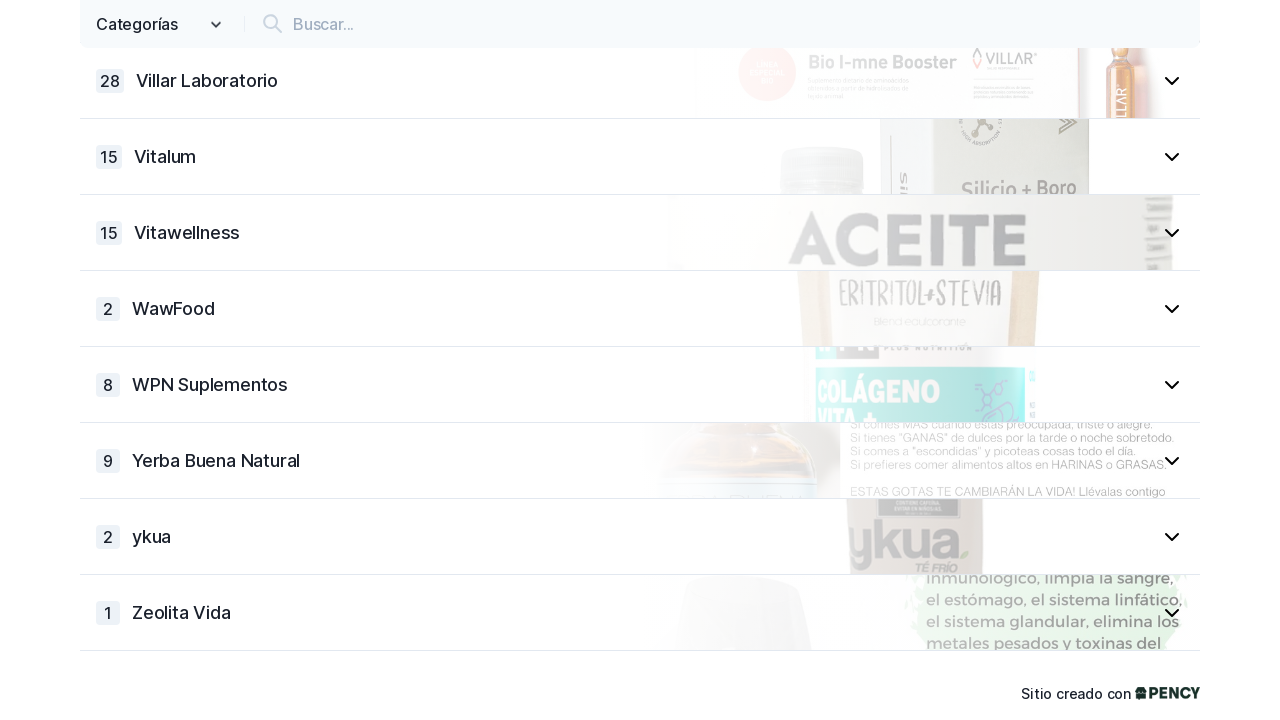

Waited for content to load after scroll
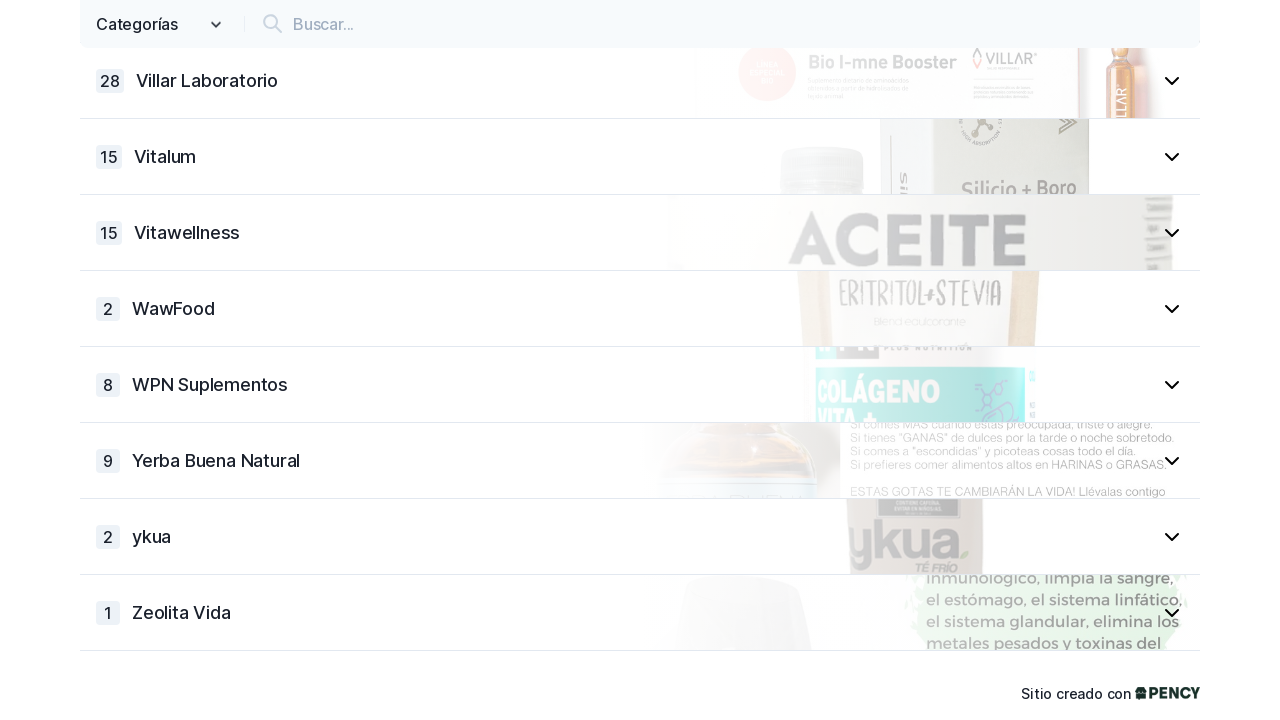

Found 75 category containers
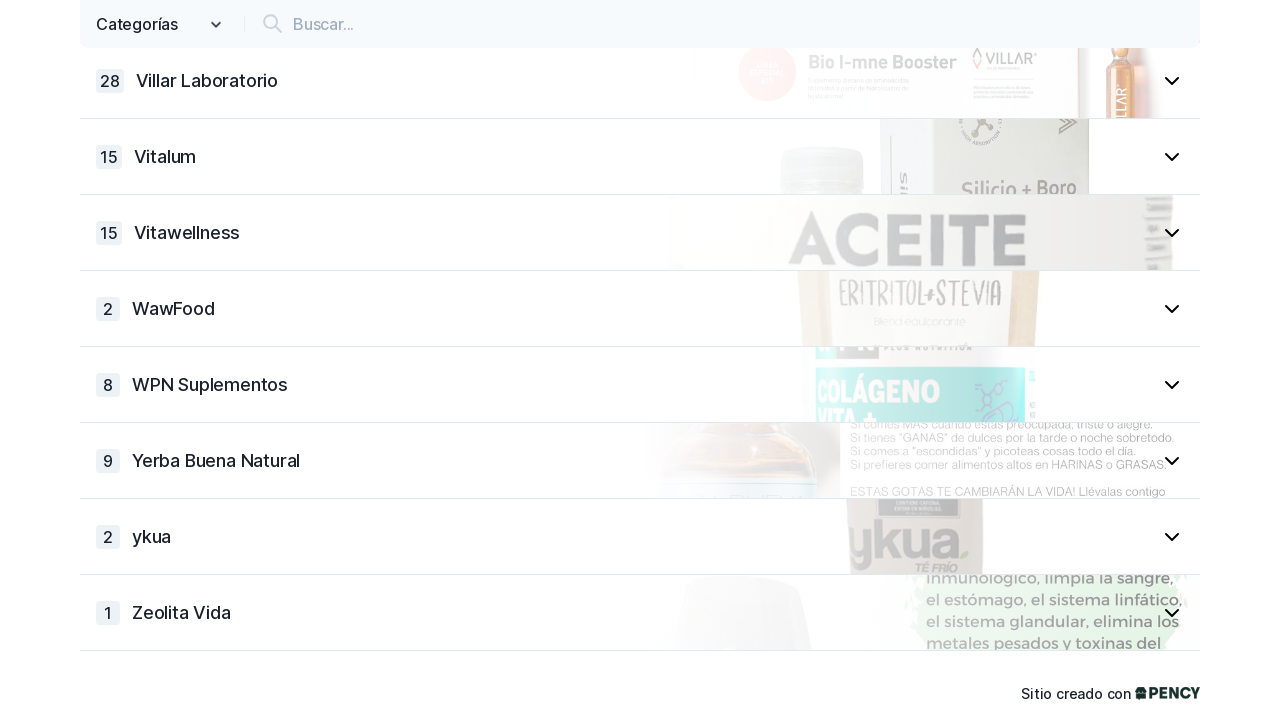

Scrolled category 1 into view
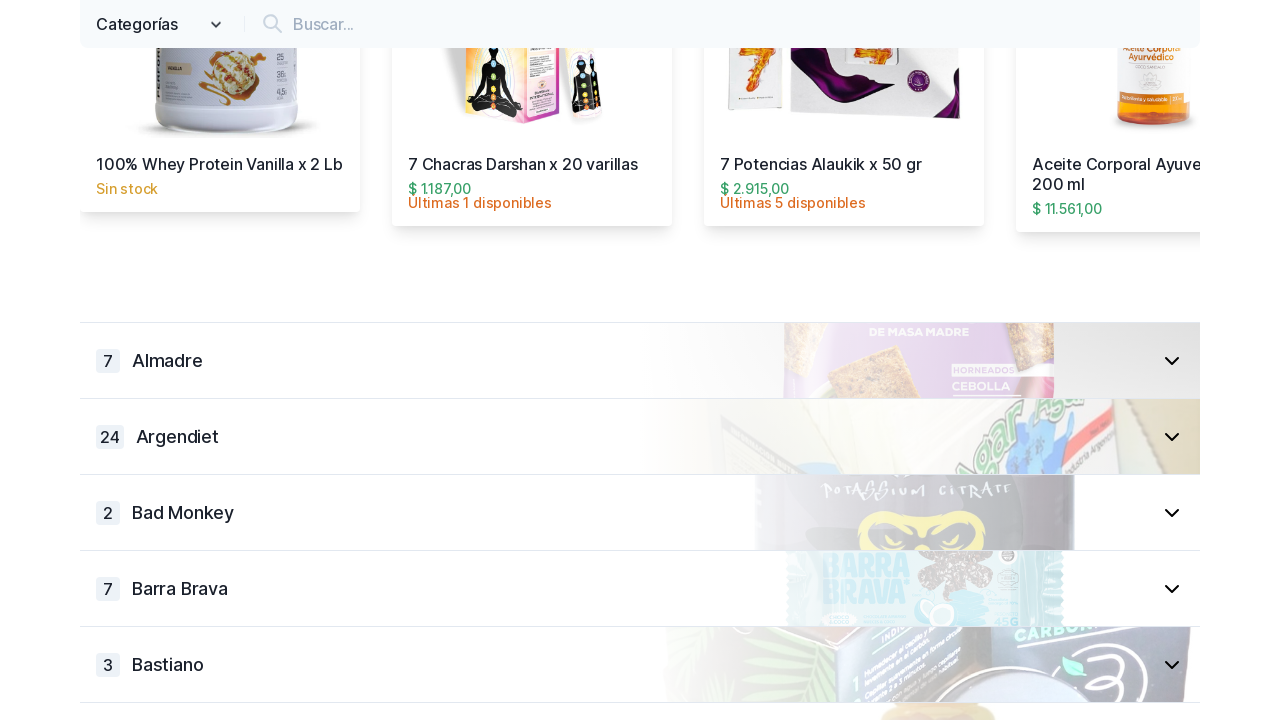

Waited before expanding category 1
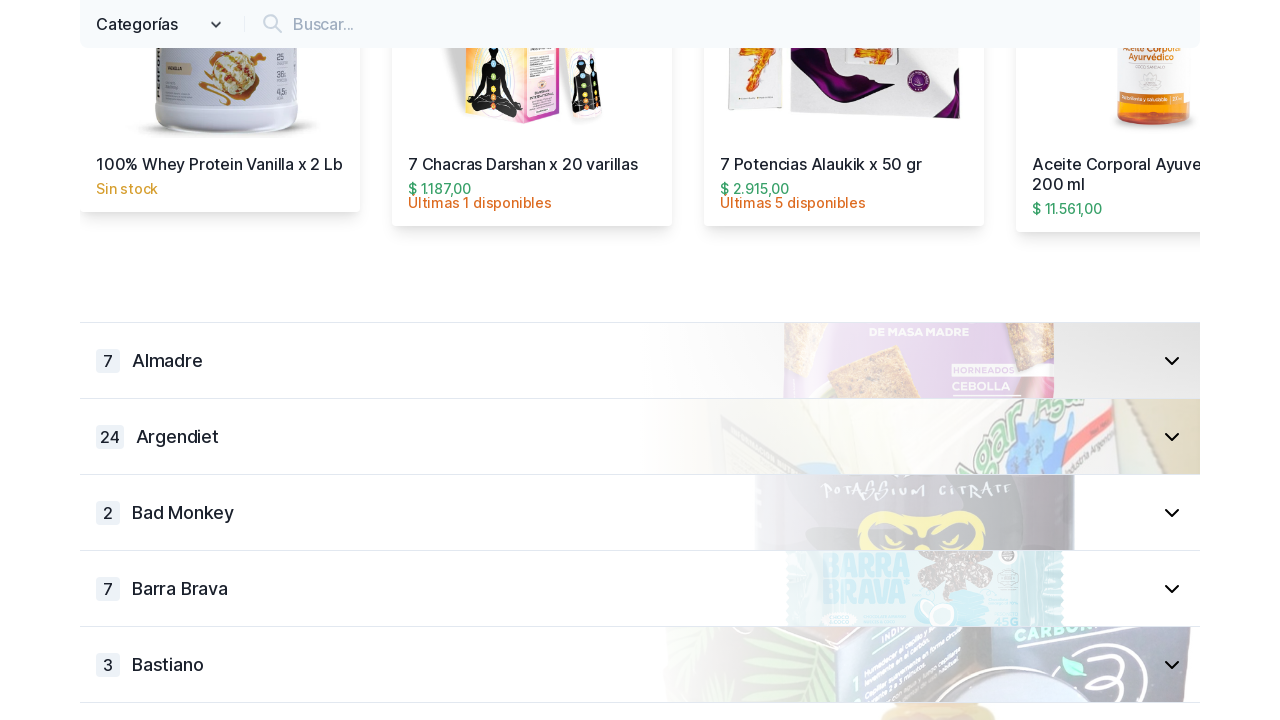

Expanded category 1
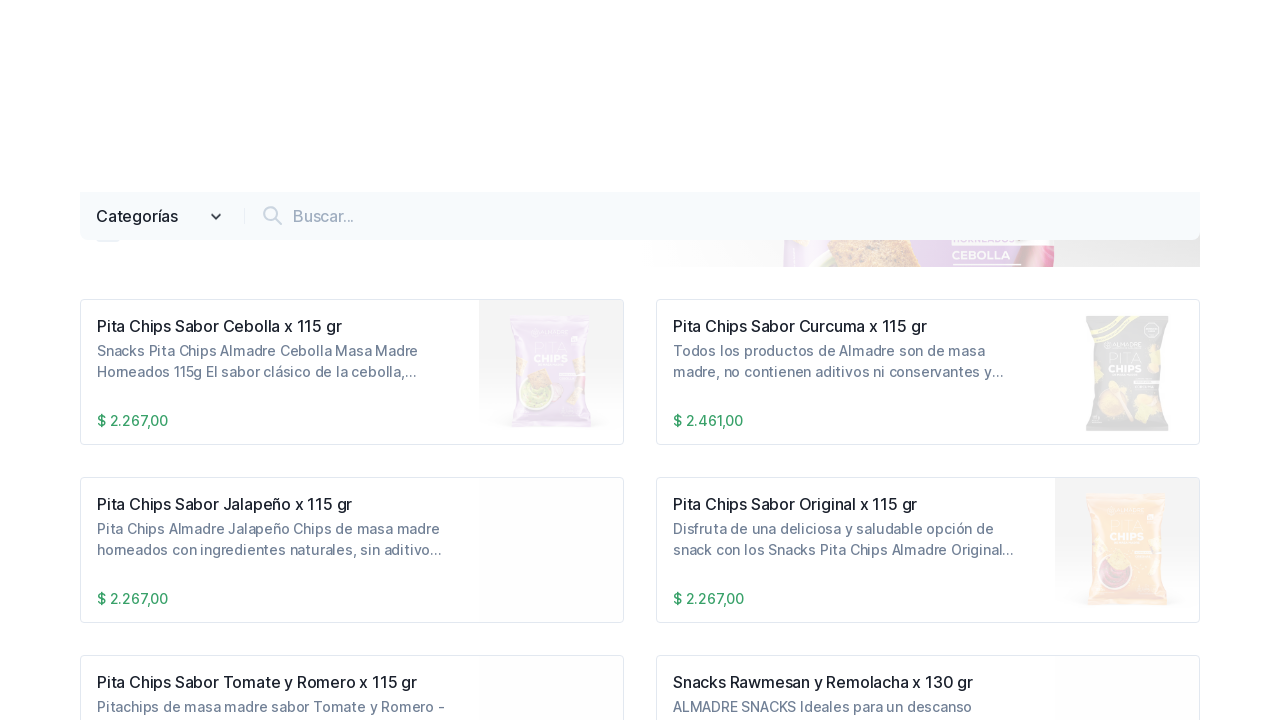

Waited for category 1 expansion to complete
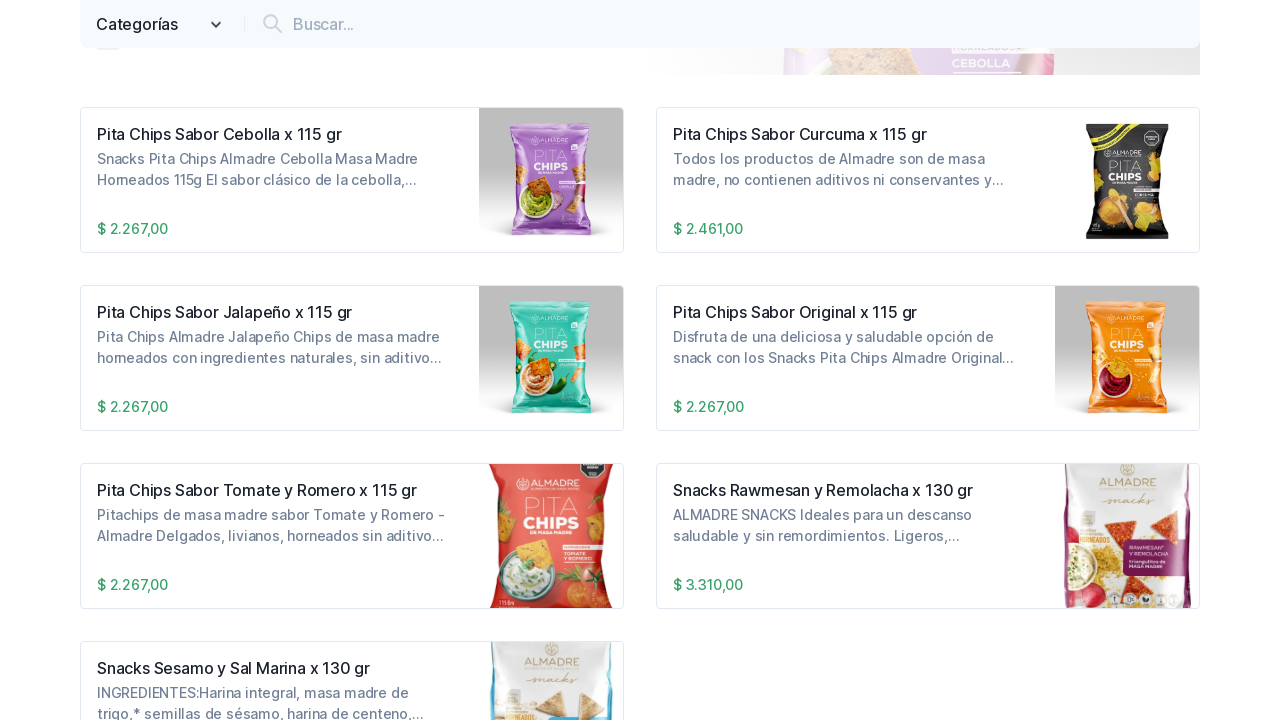

Found 7 products in category 1
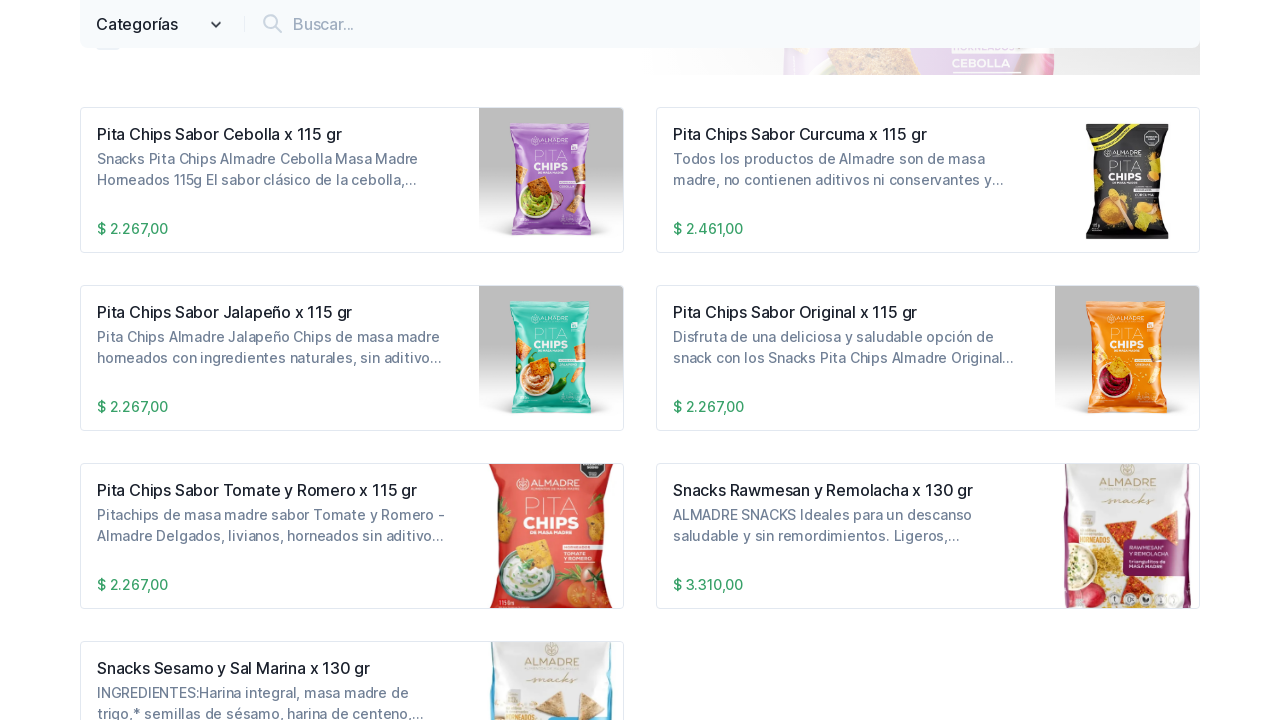

Scrolled first product in category 1 into view
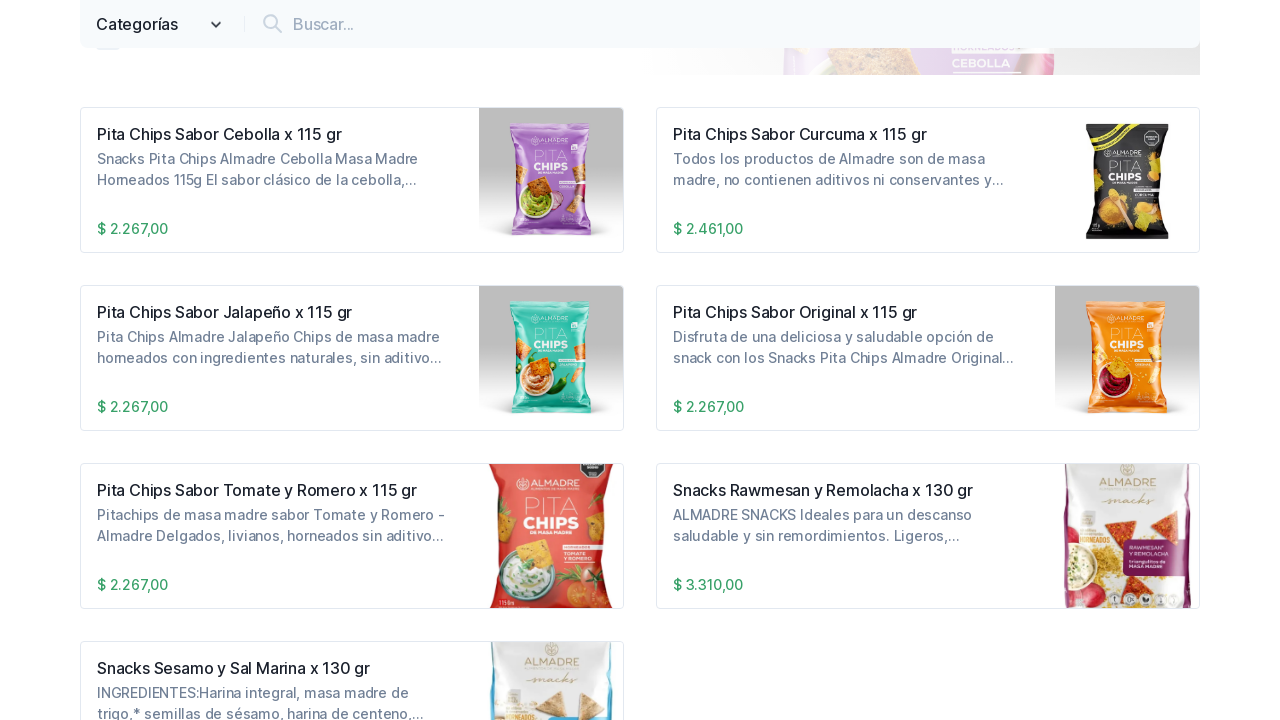

Waited before clicking first product in category 1
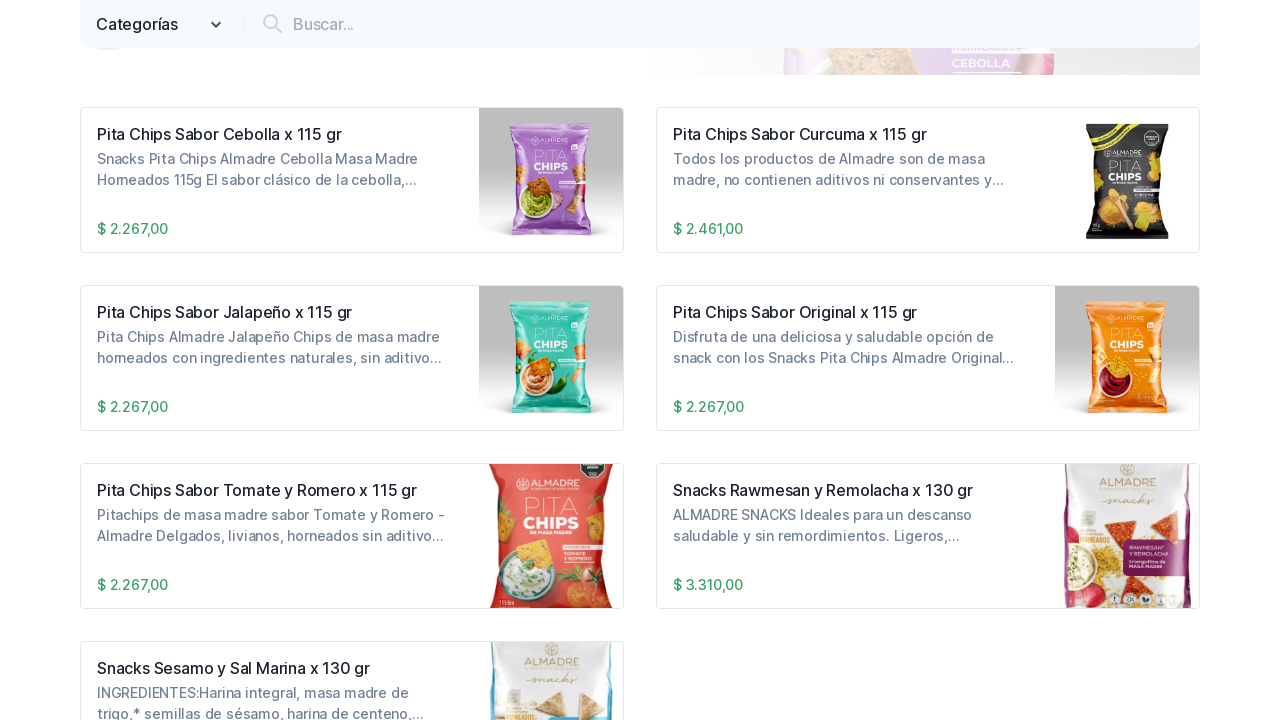

Clicked first product in category 1
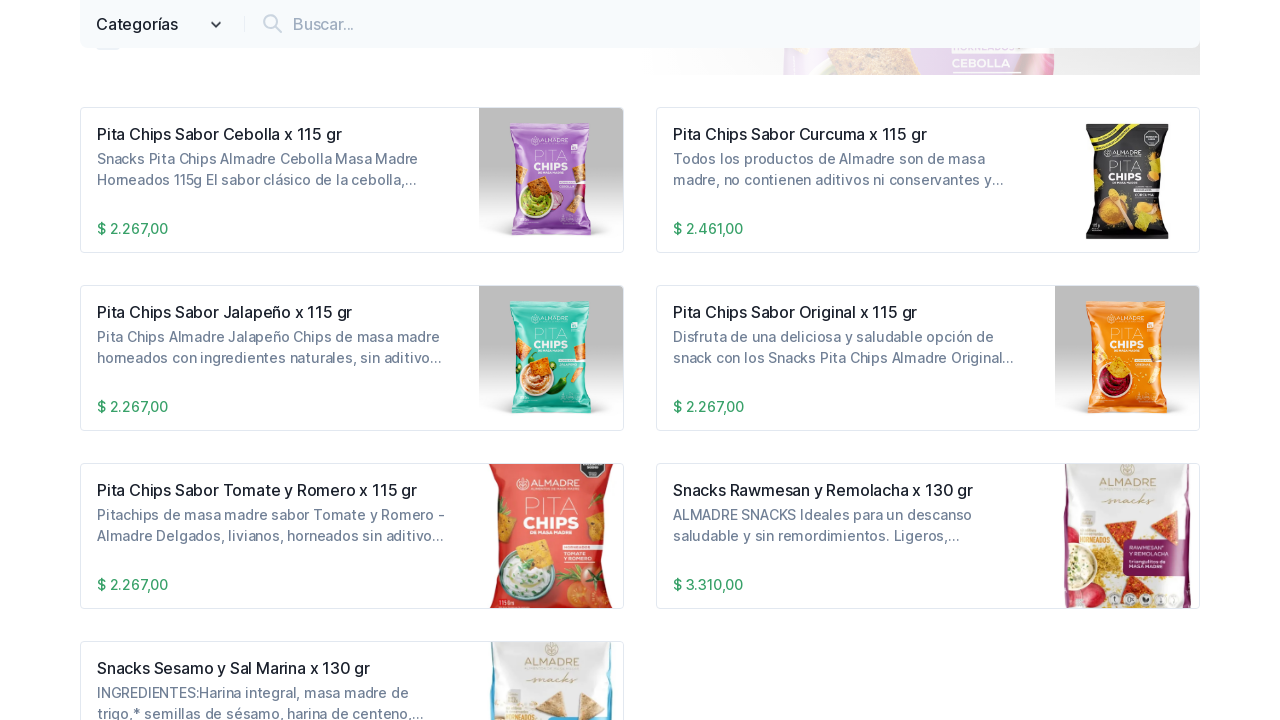

Product detail panel loaded
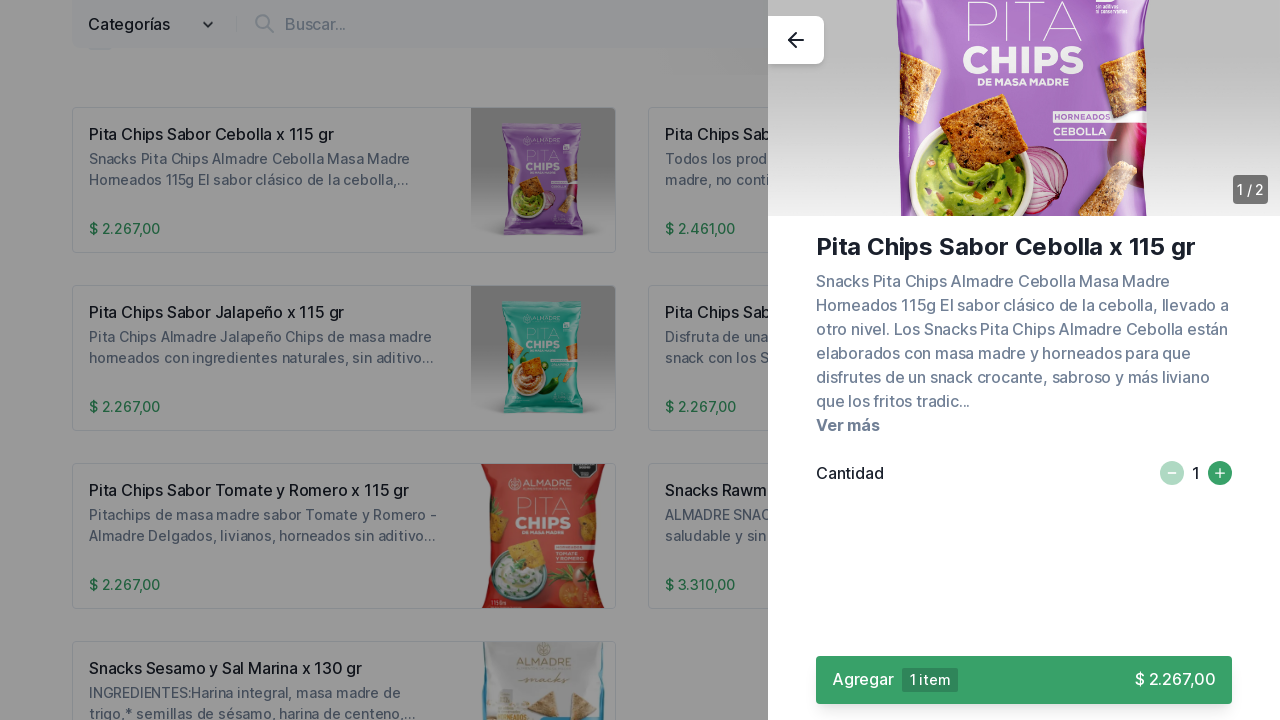

Scrolled product image into view
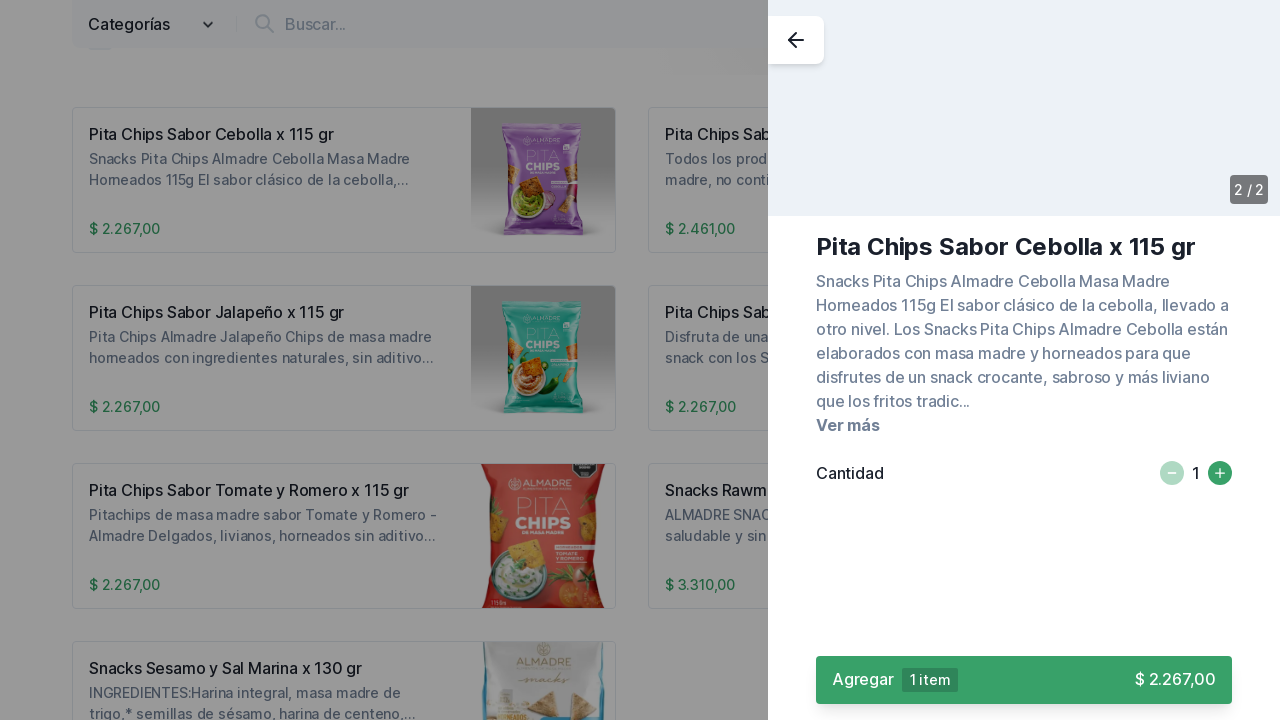

Waited before clicking product image
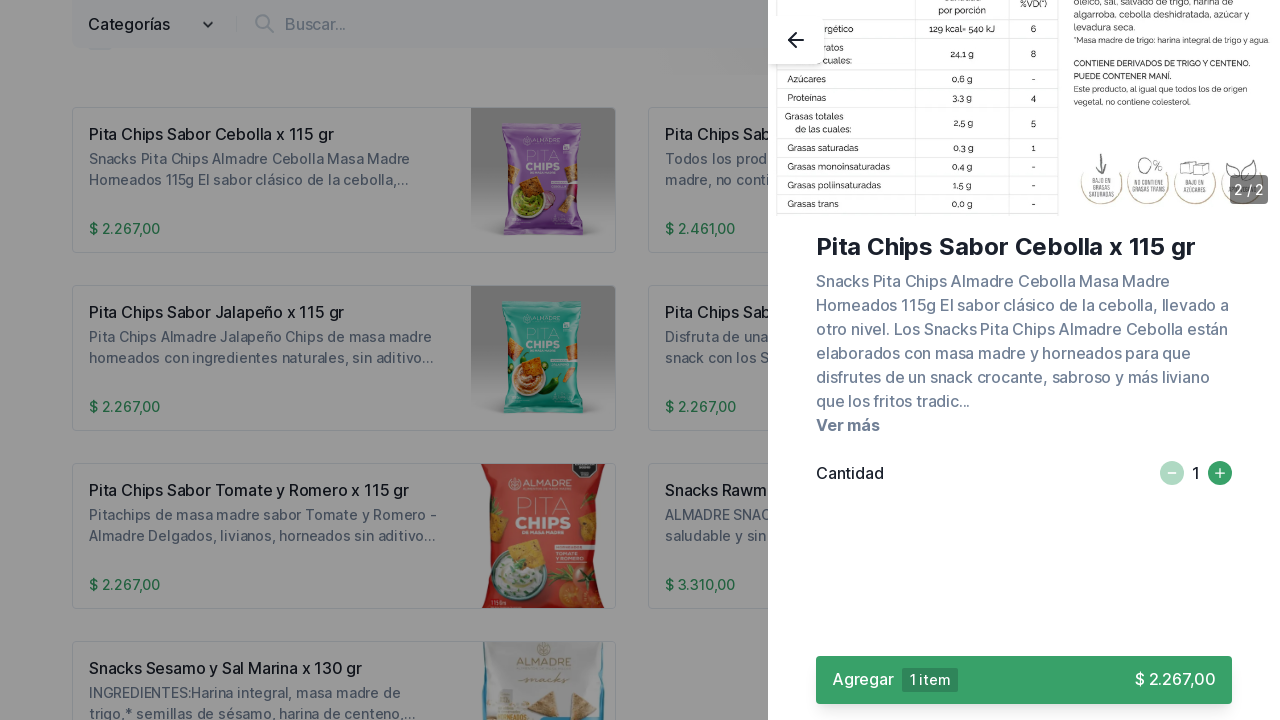

Clicked product image to open
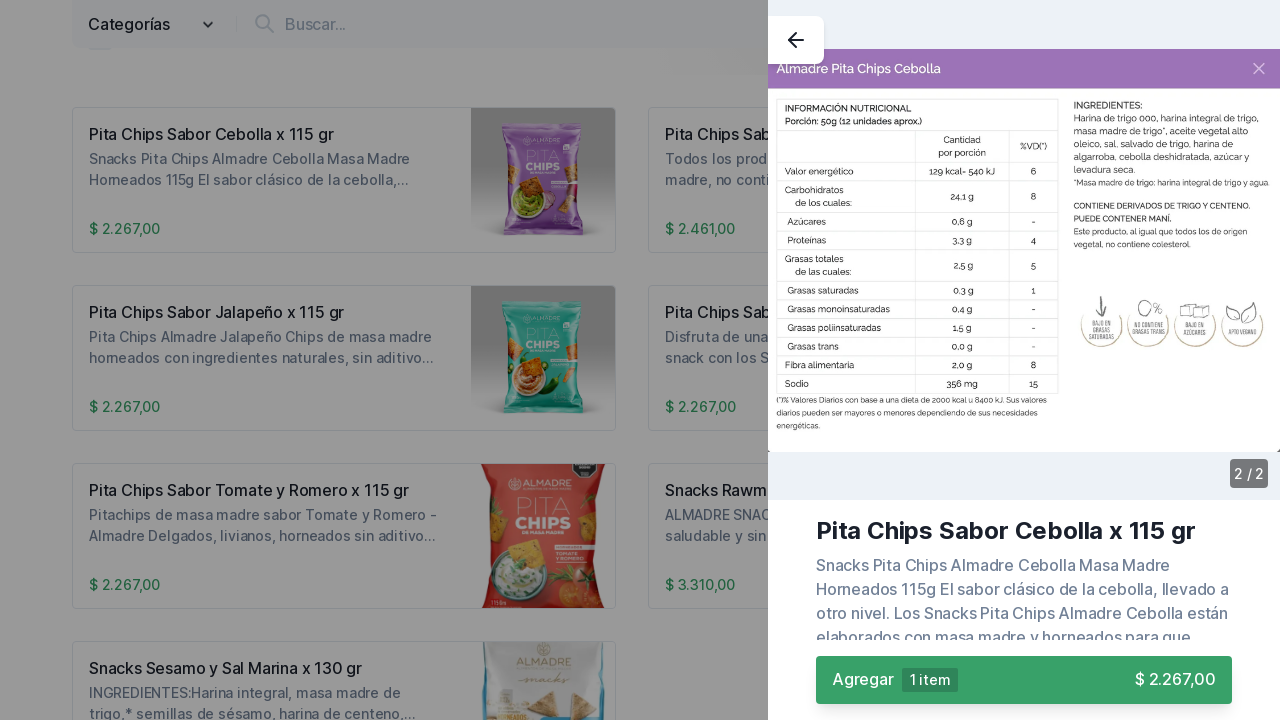

Waited for image viewer to load
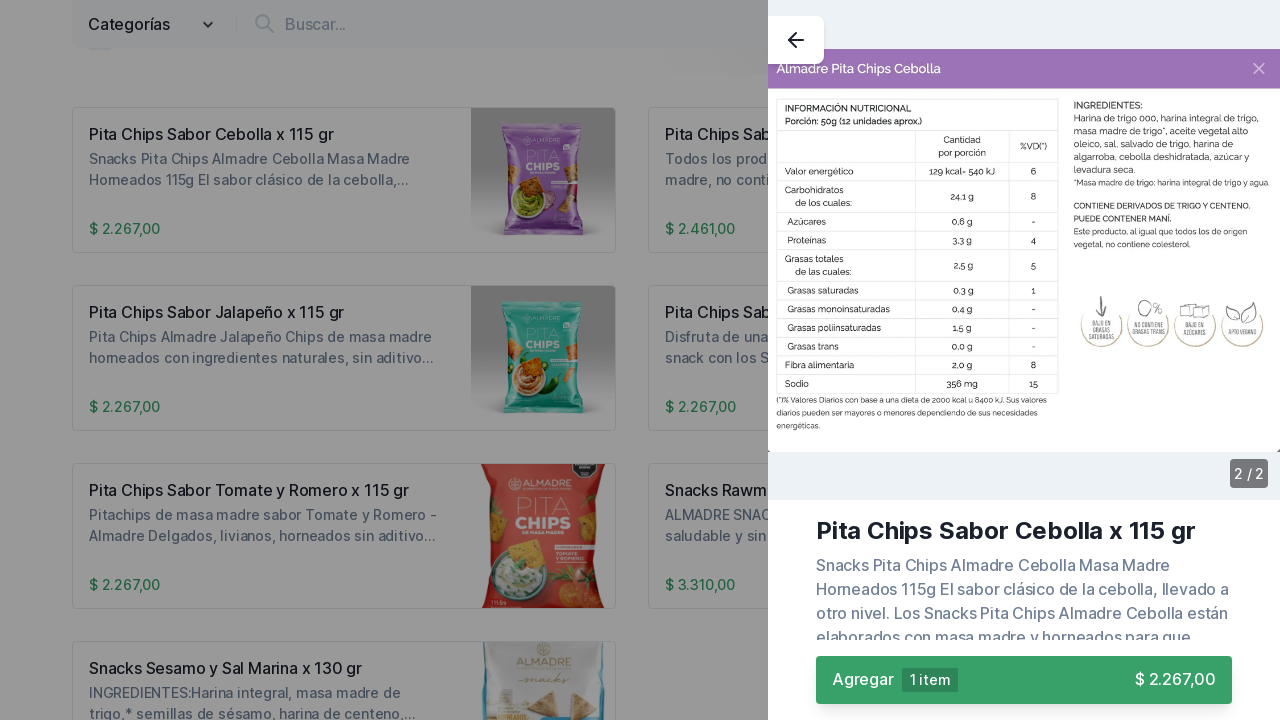

Clicked back button to return to product list
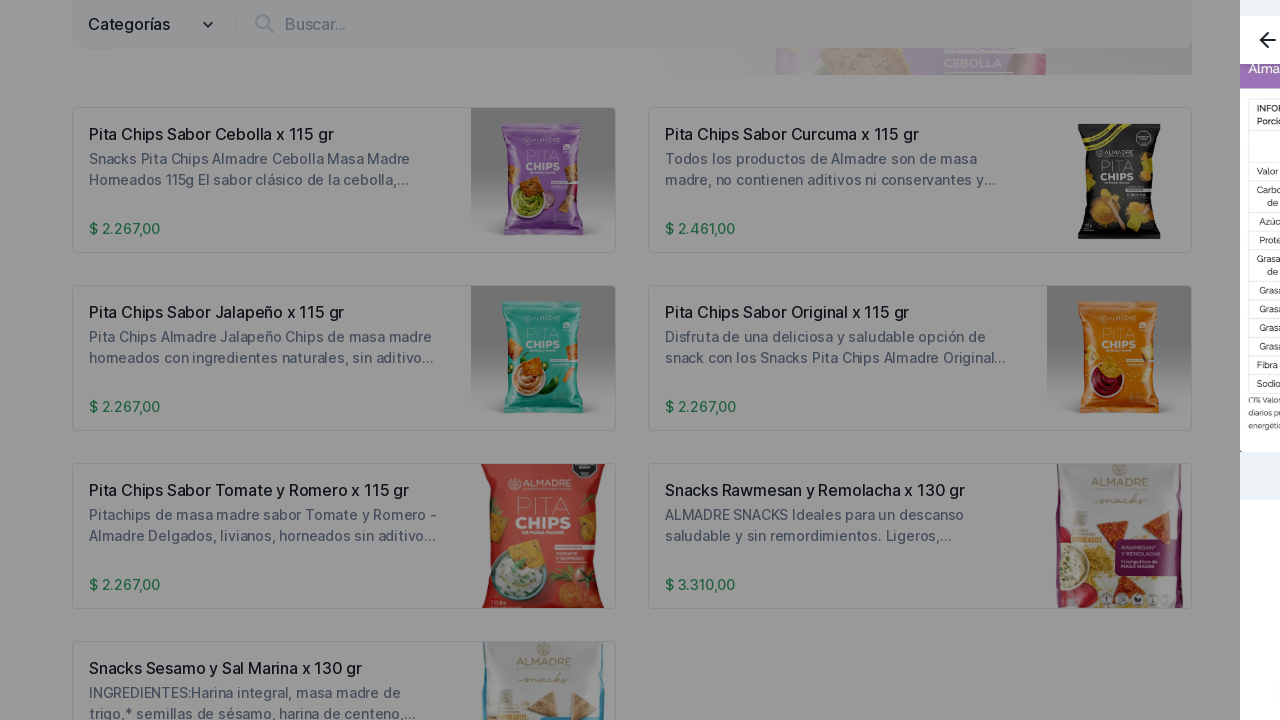

Waited for return to product list
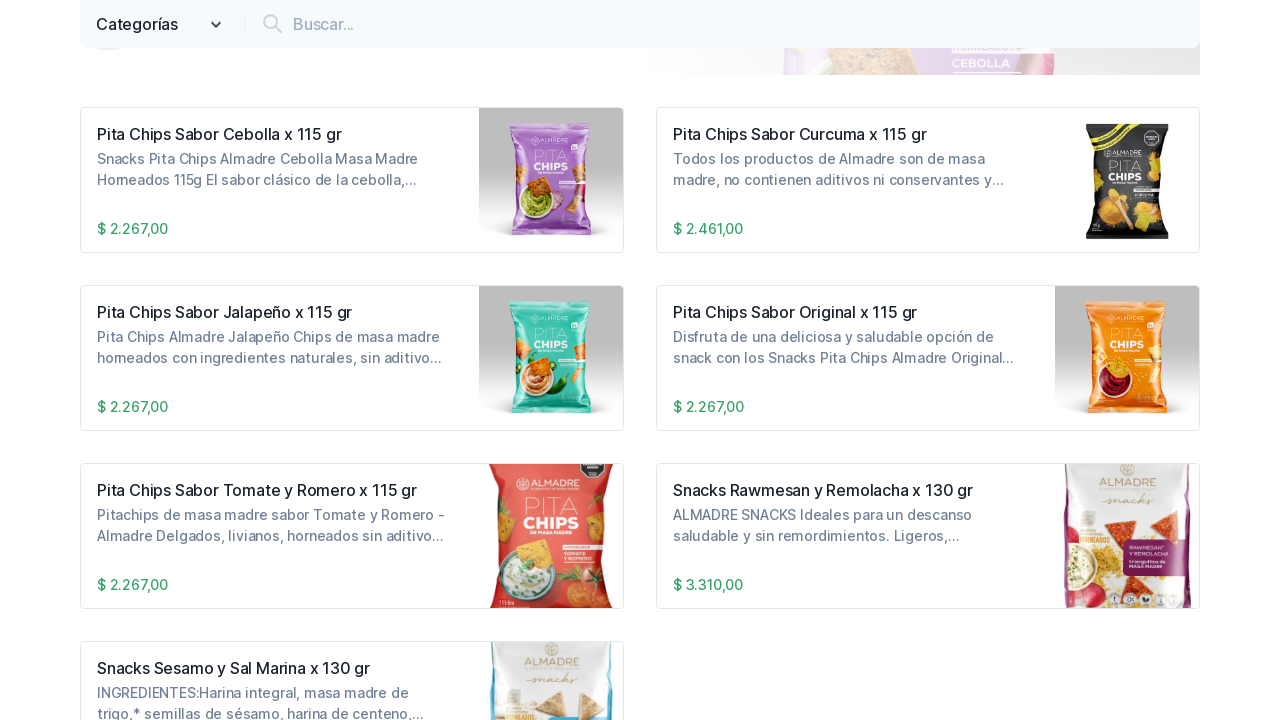

Scrolled category 2 into view
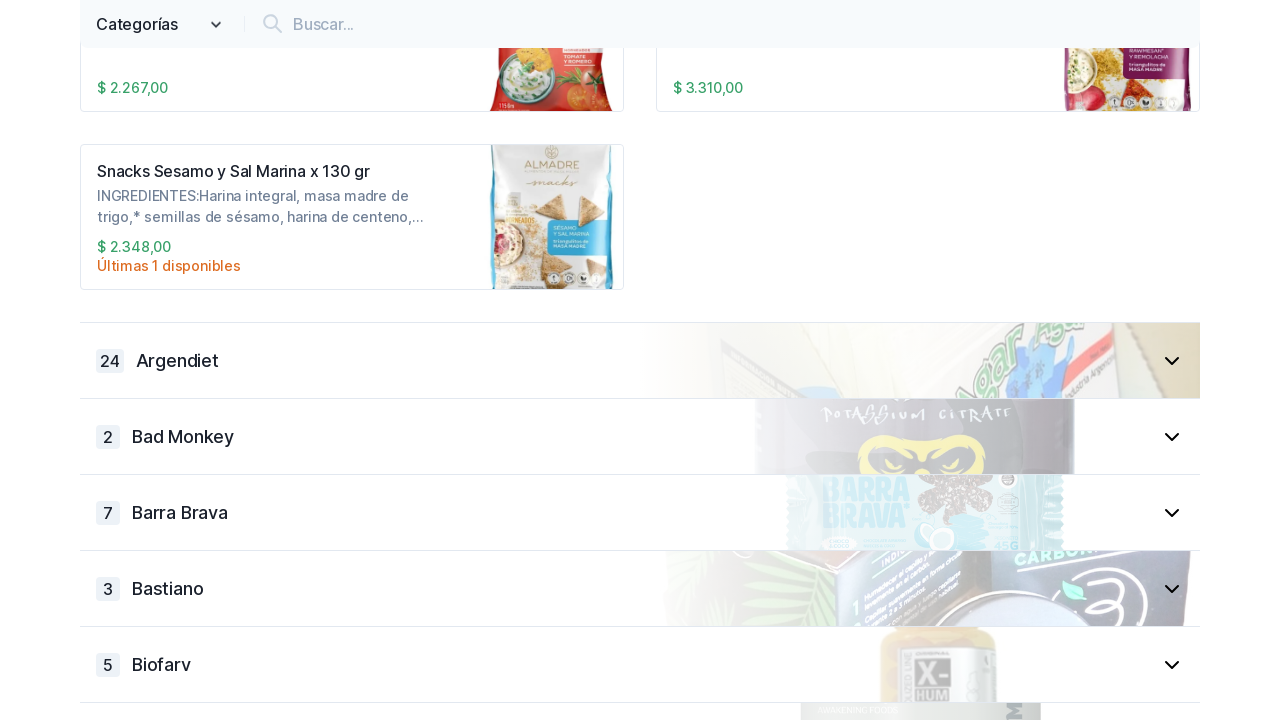

Waited before expanding category 2
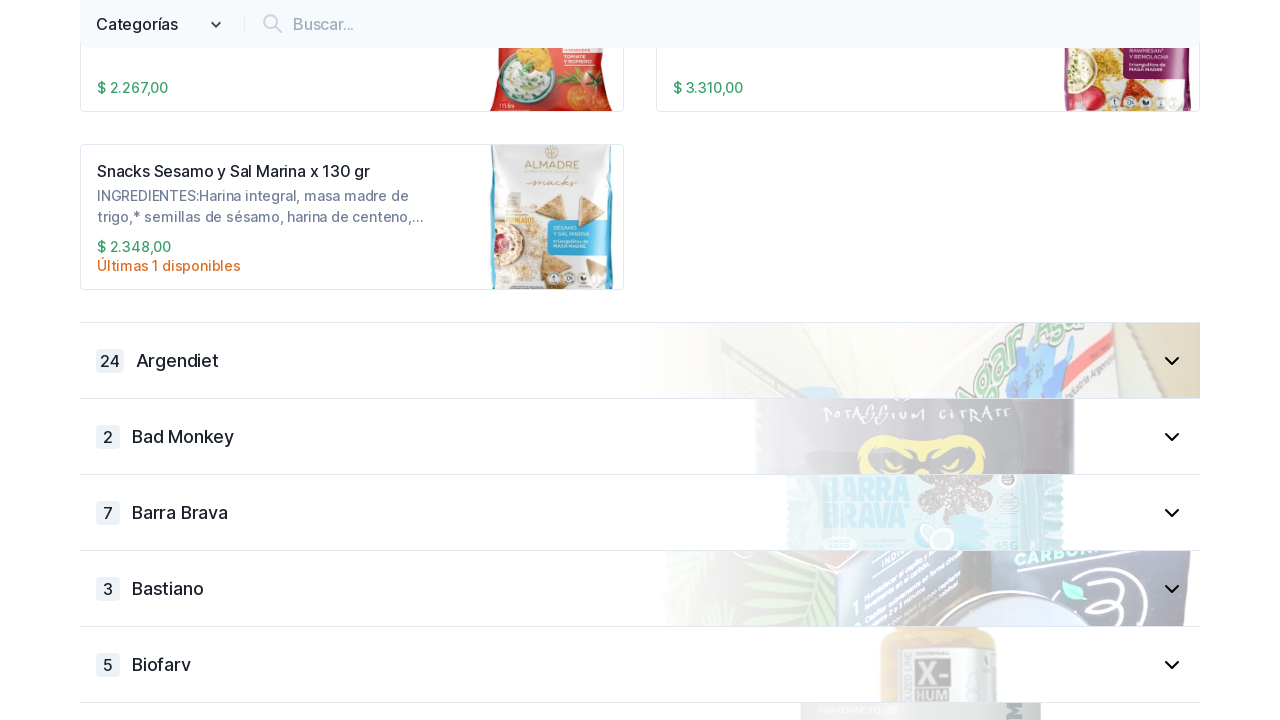

Expanded category 2
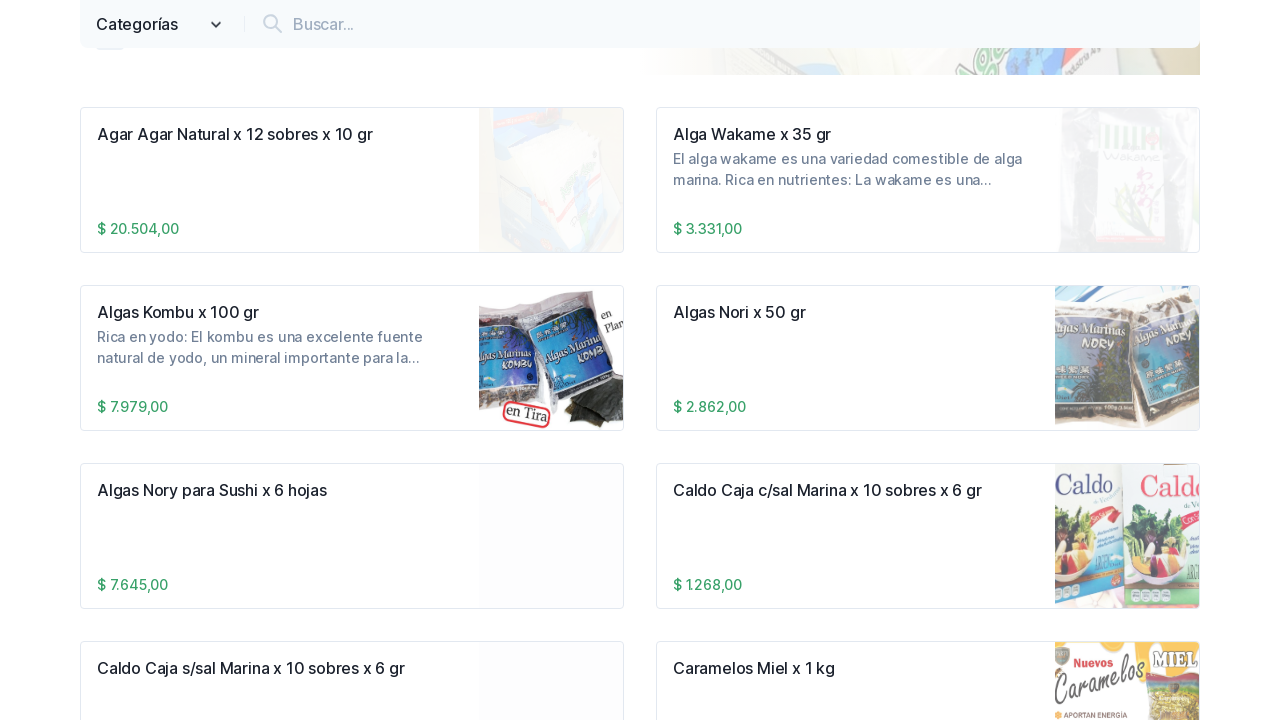

Waited for category 2 expansion to complete
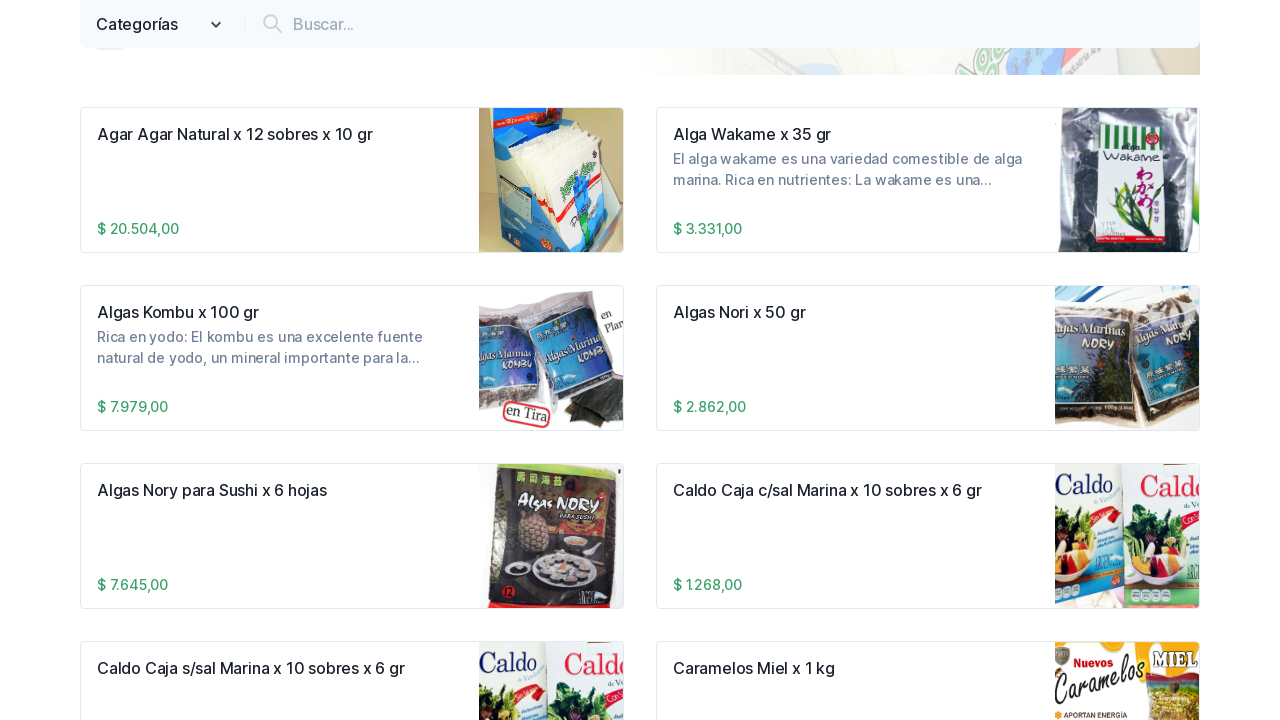

Found 24 products in category 2
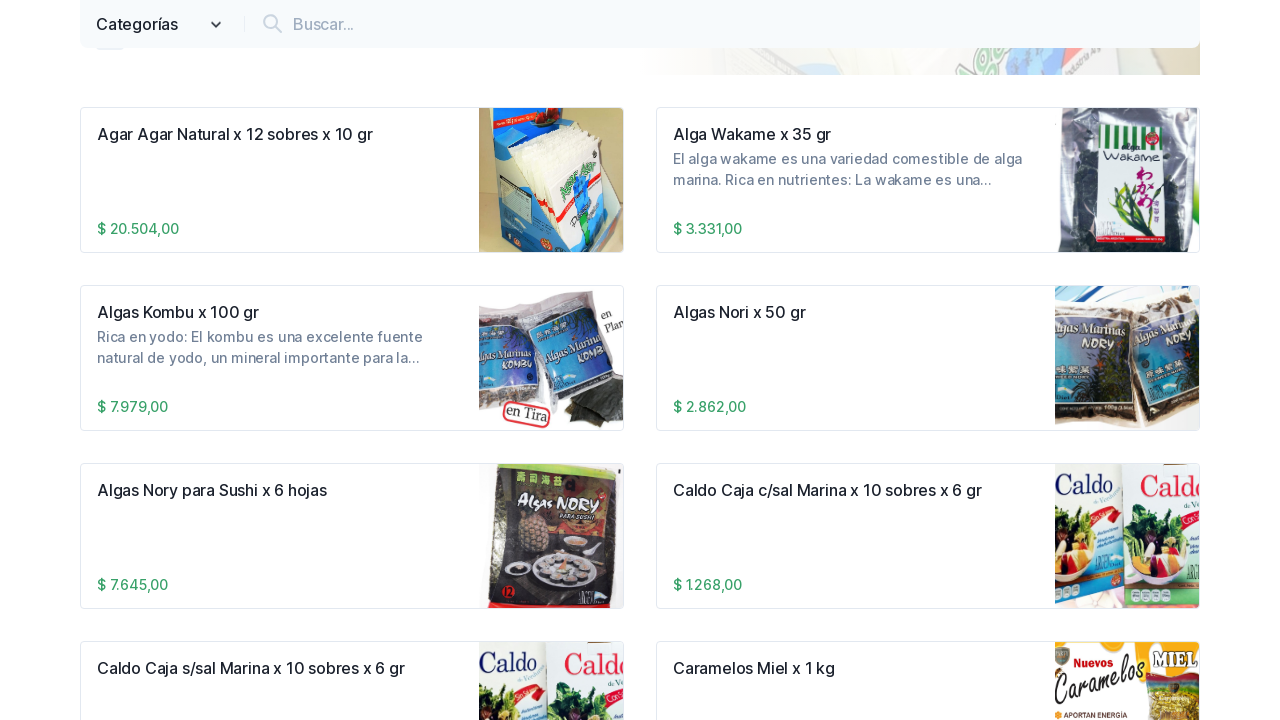

Scrolled first product in category 2 into view
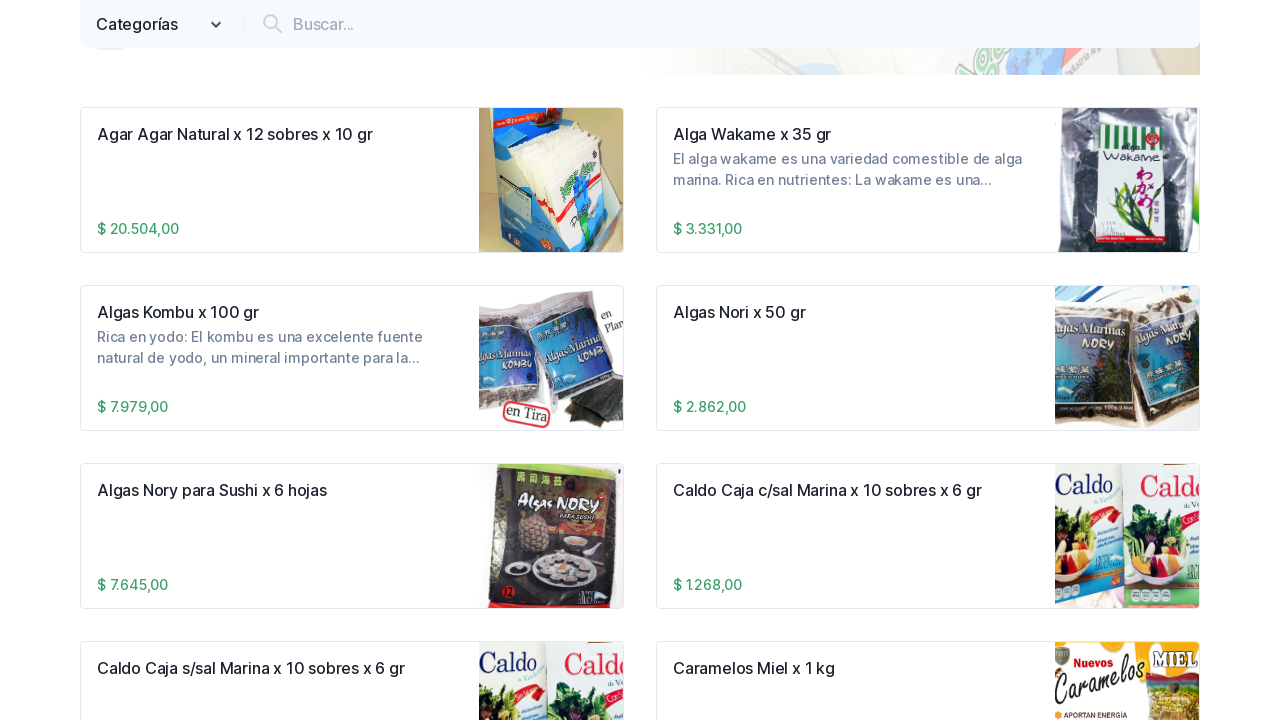

Waited before clicking first product in category 2
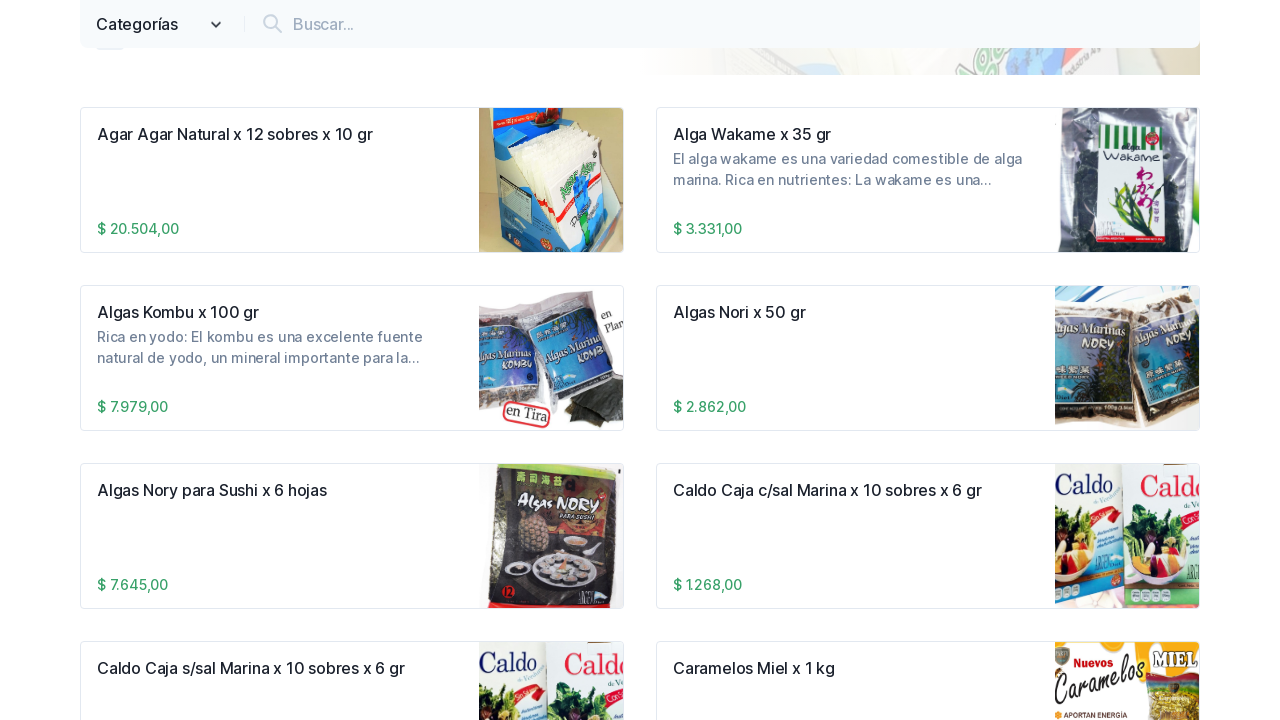

Clicked first product in category 2
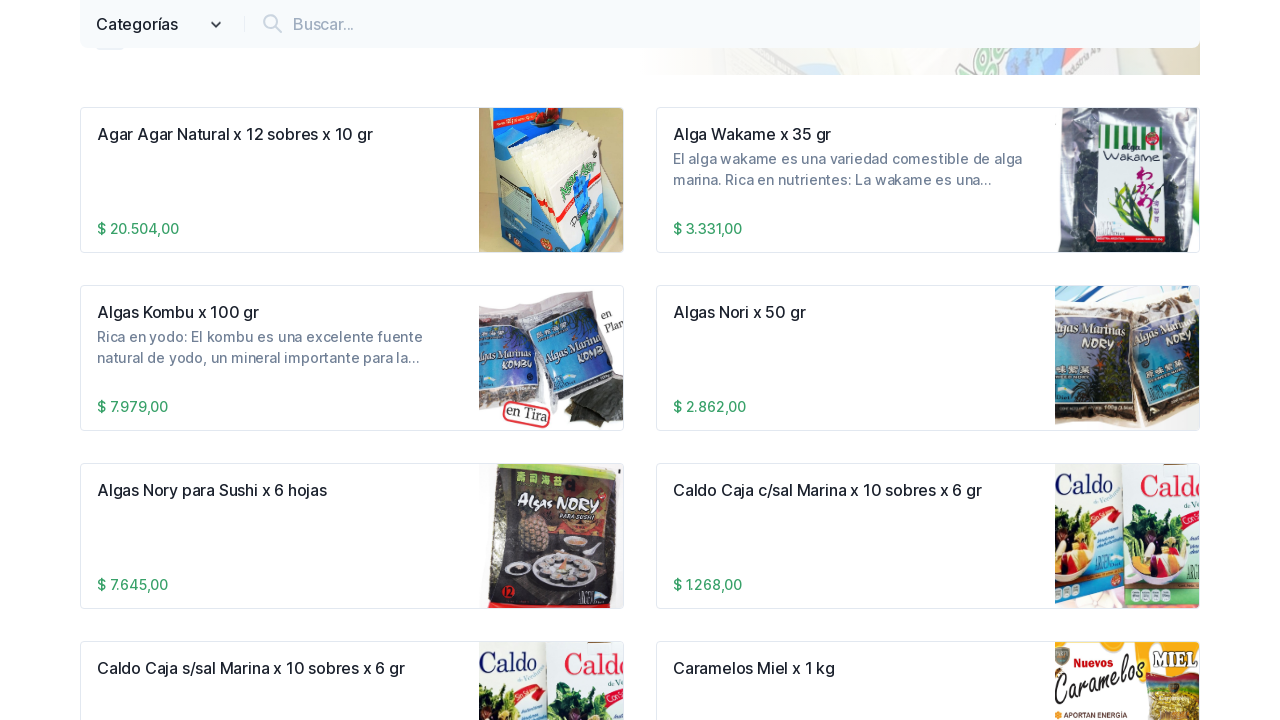

Product detail panel loaded
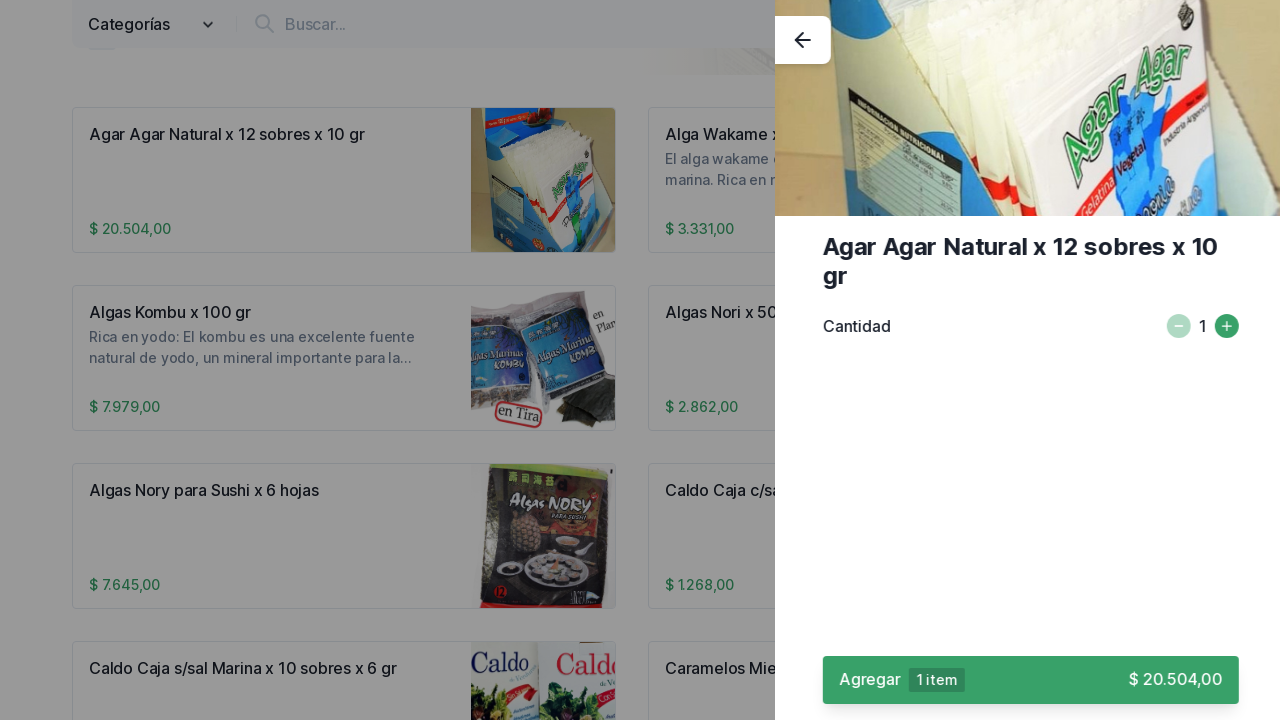

Scrolled product image into view
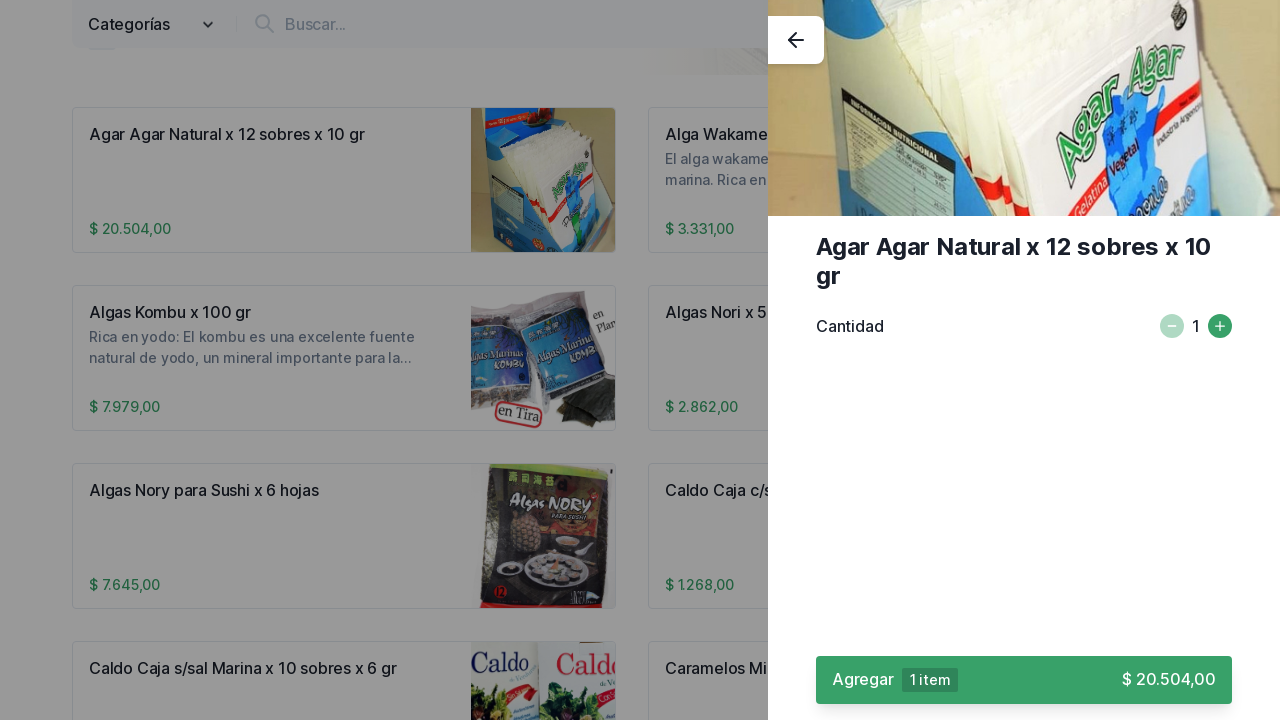

Waited before clicking product image
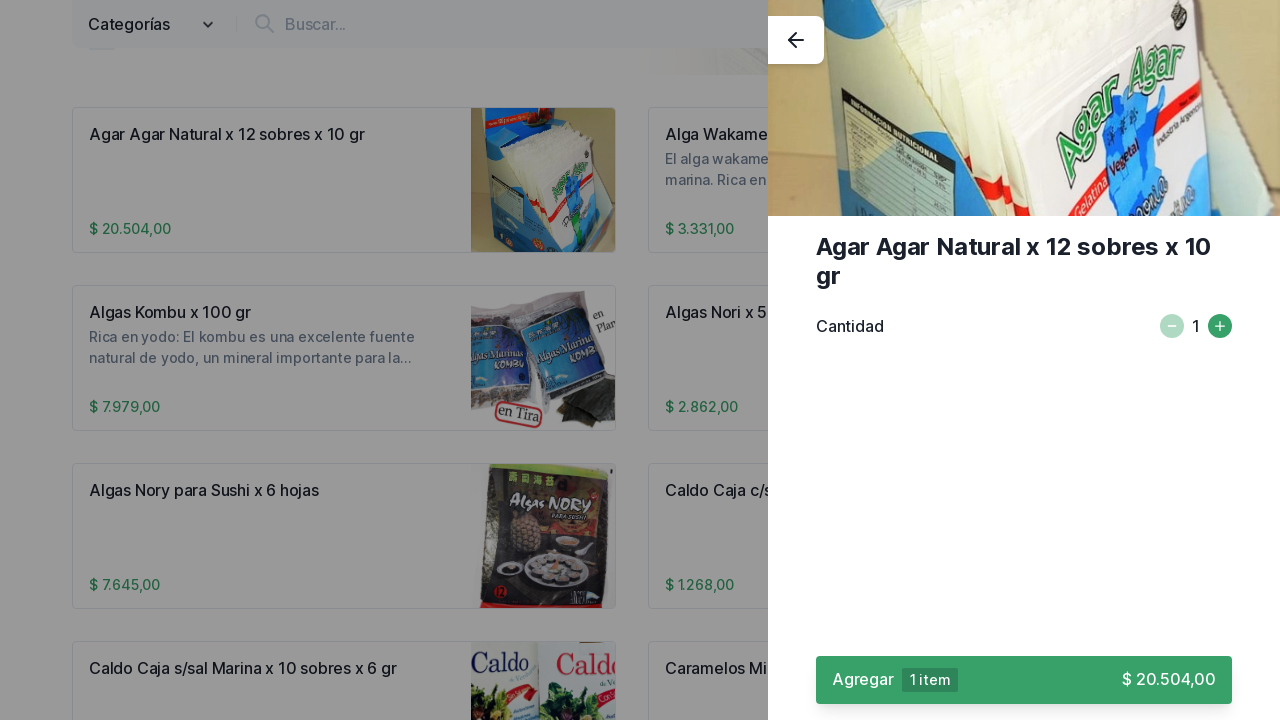

Clicked product image to open
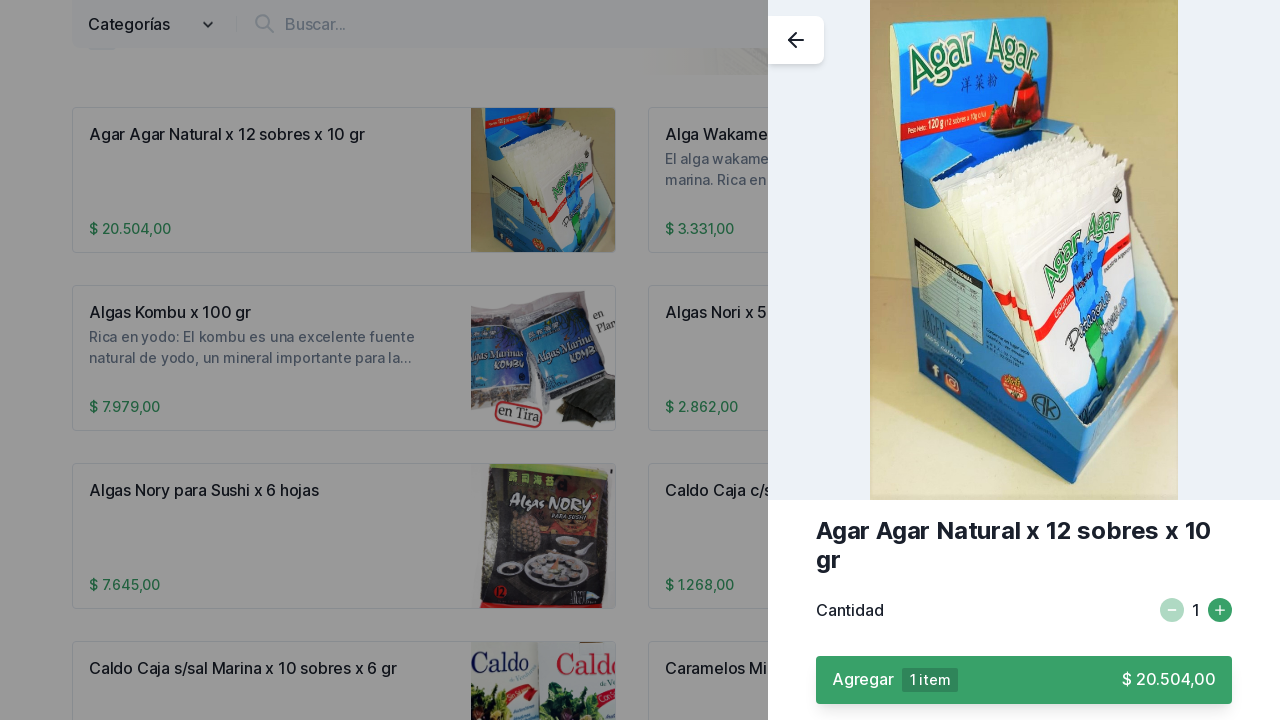

Waited for image viewer to load
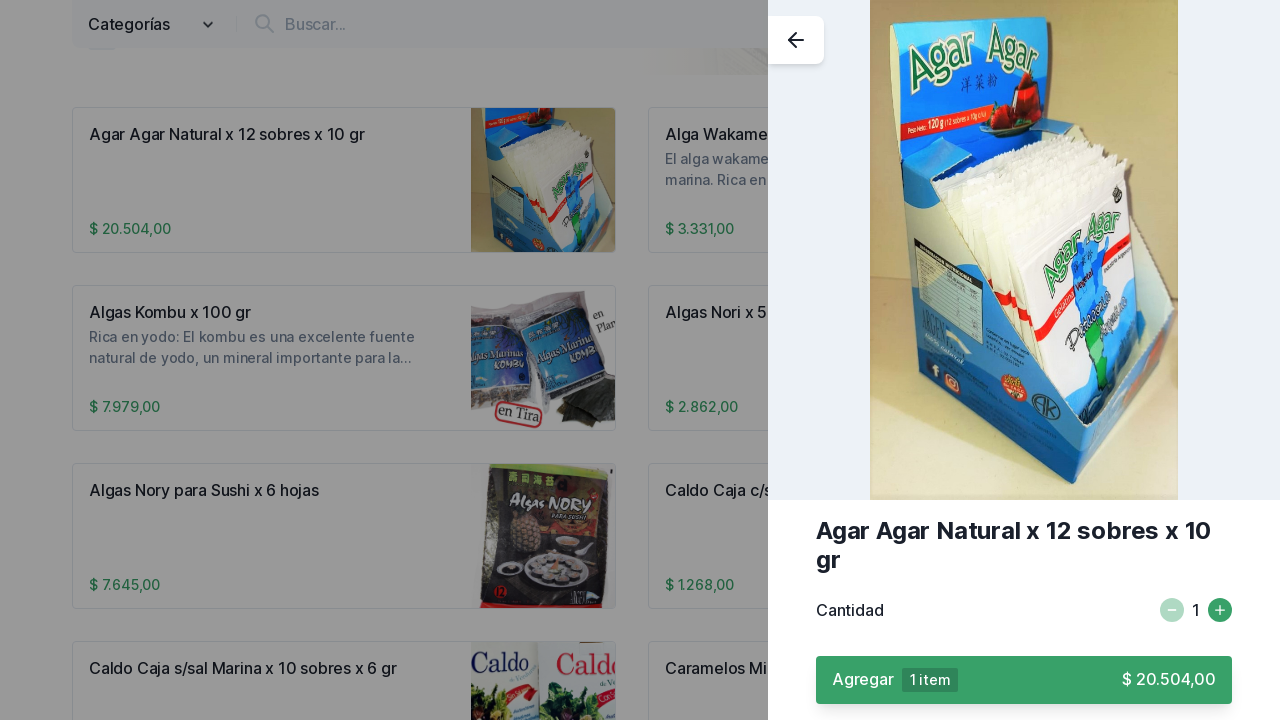

Clicked back button to return to product list
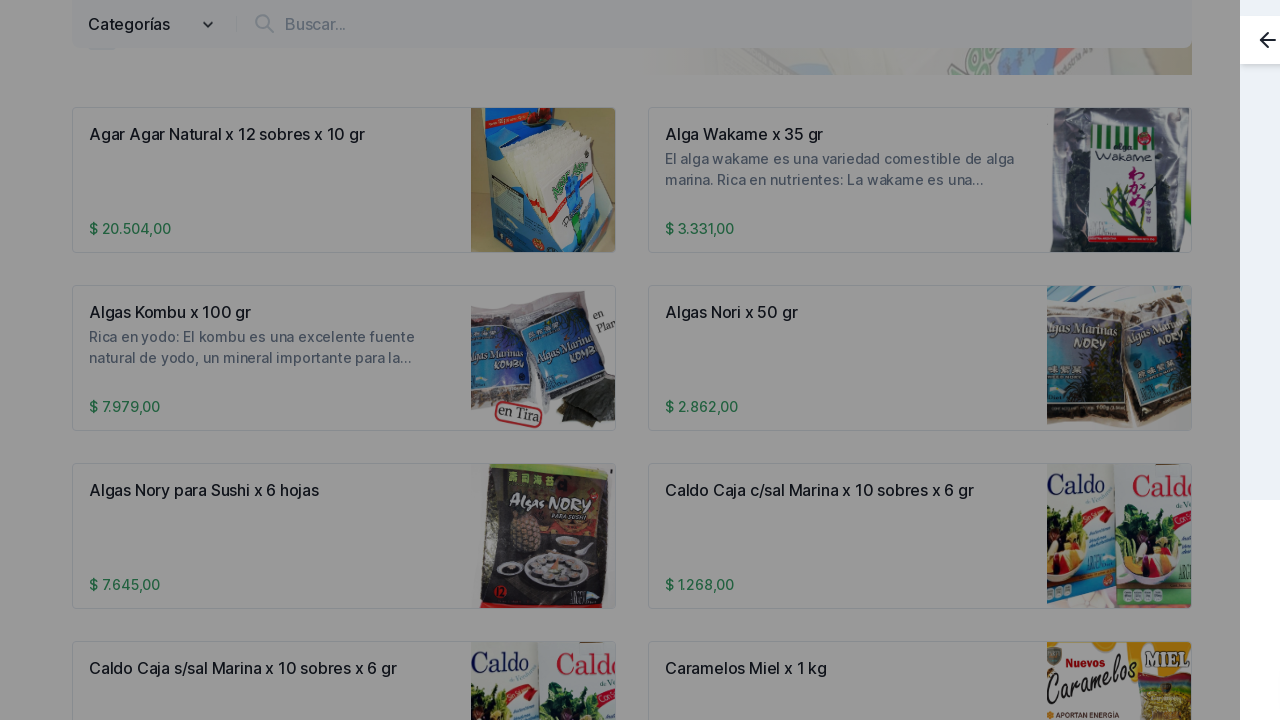

Waited for return to product list
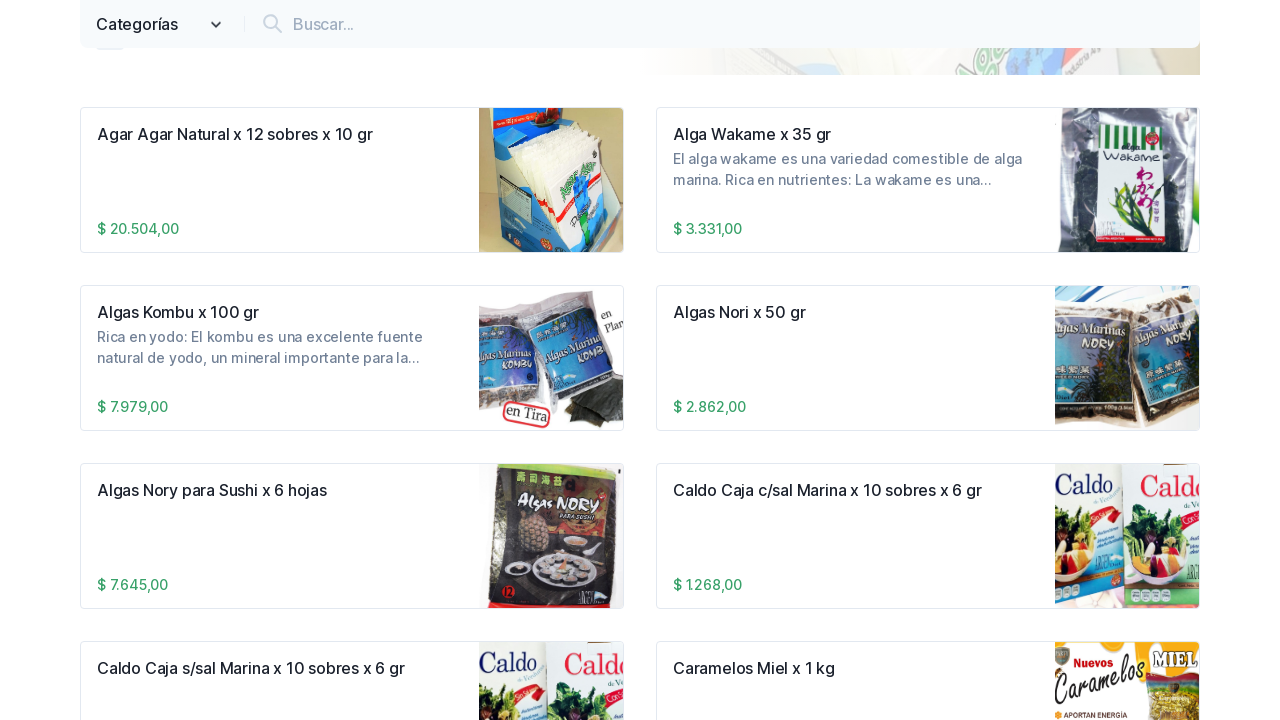

Verified page is still functional with category elements present
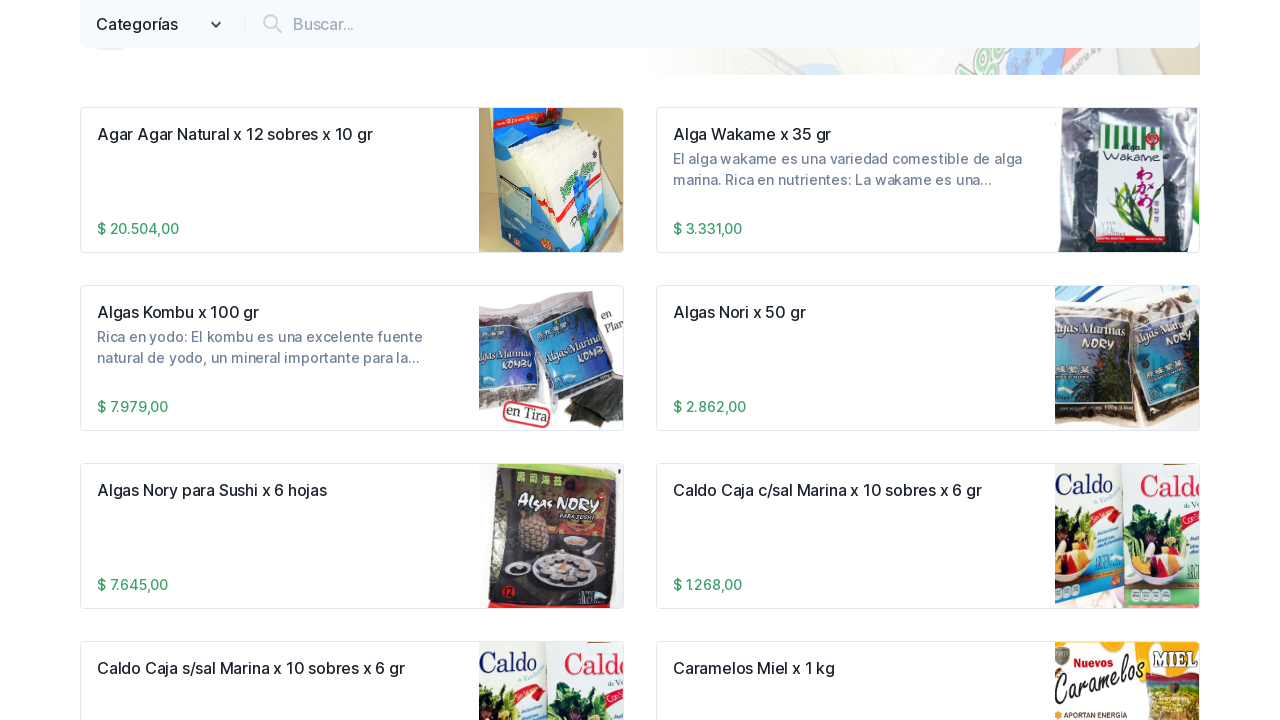

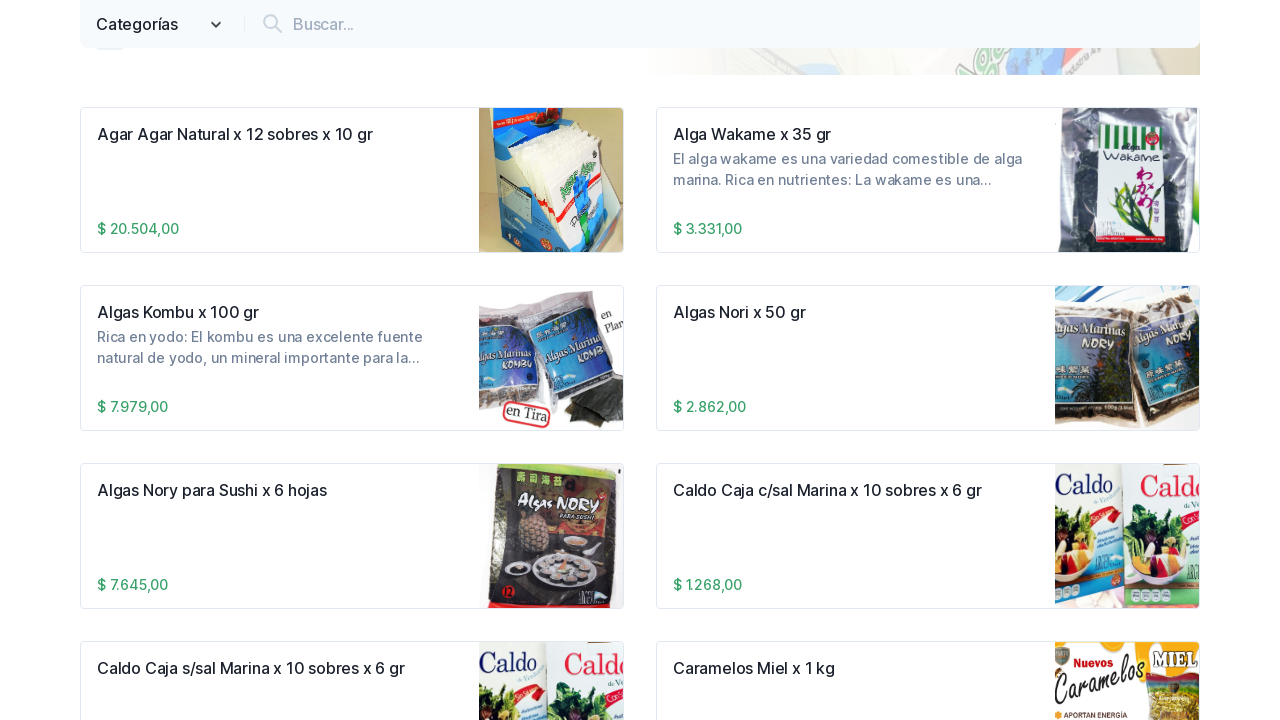